Tests clicking a button that dynamically renders a new element

Starting URL: https://the-internet.herokuapp.com/dynamic_loading/2

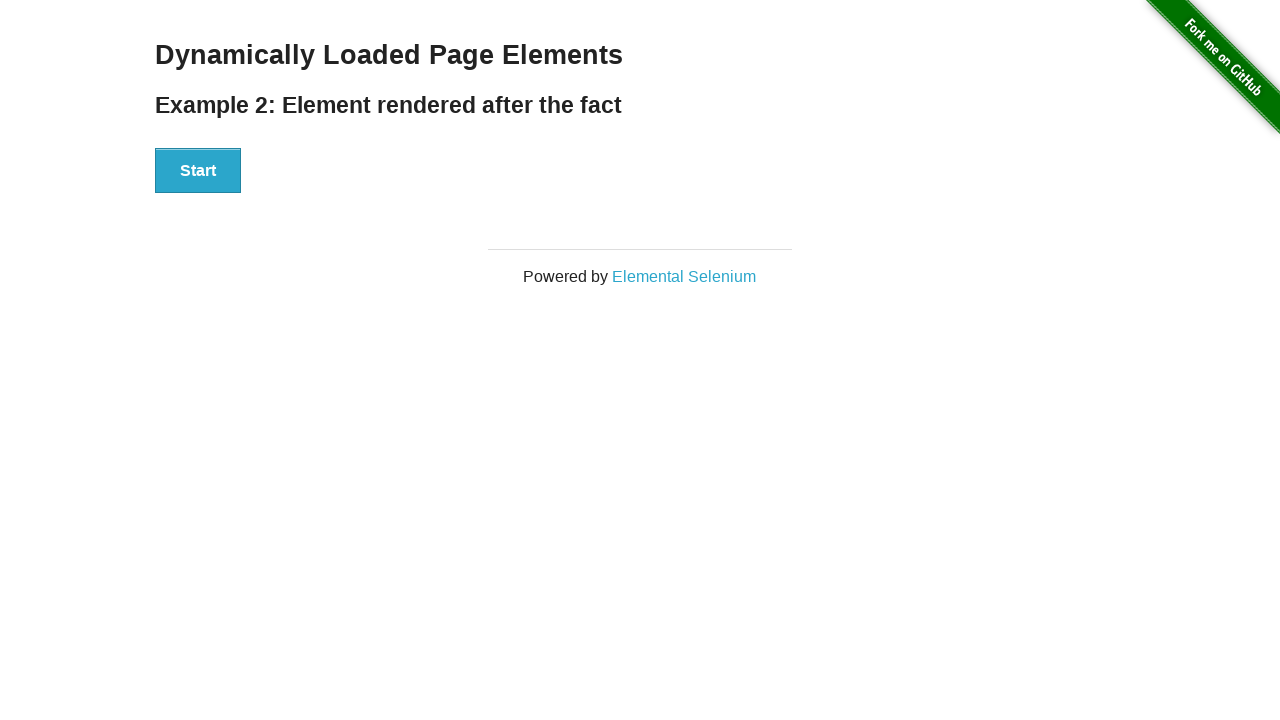

Navigated to dynamic loading test page
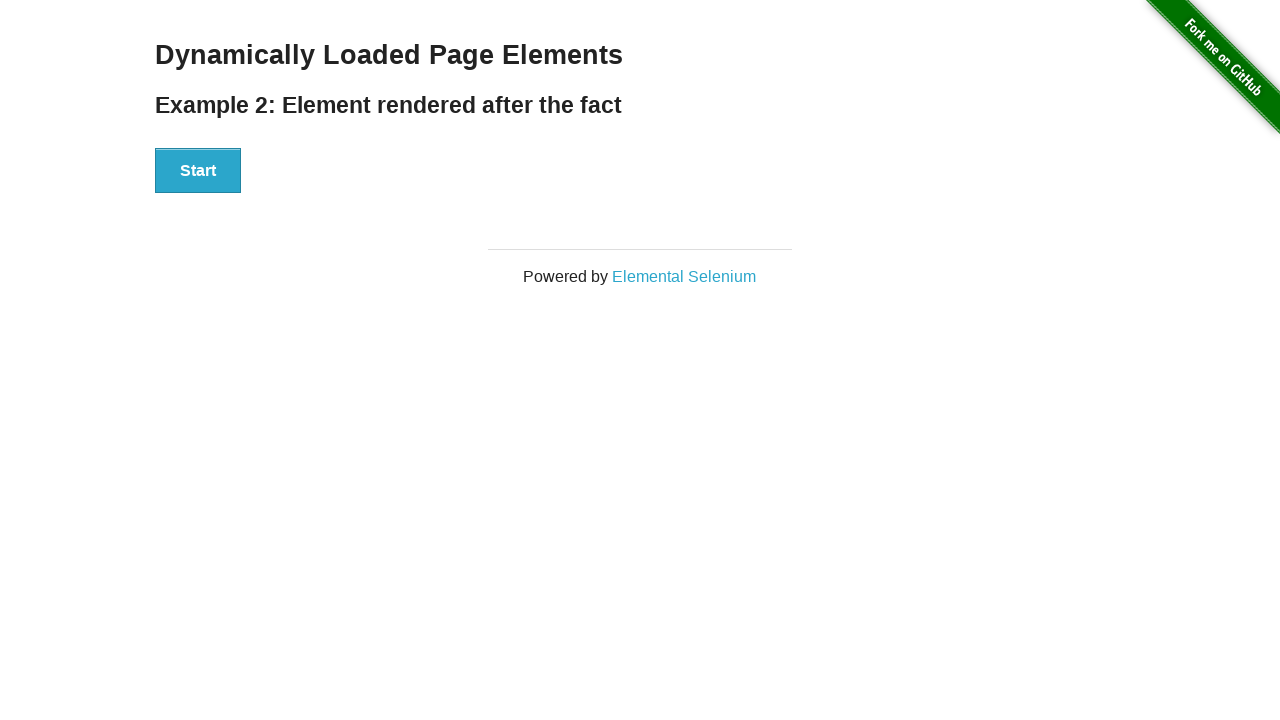

Clicked the start button at (198, 171) on button
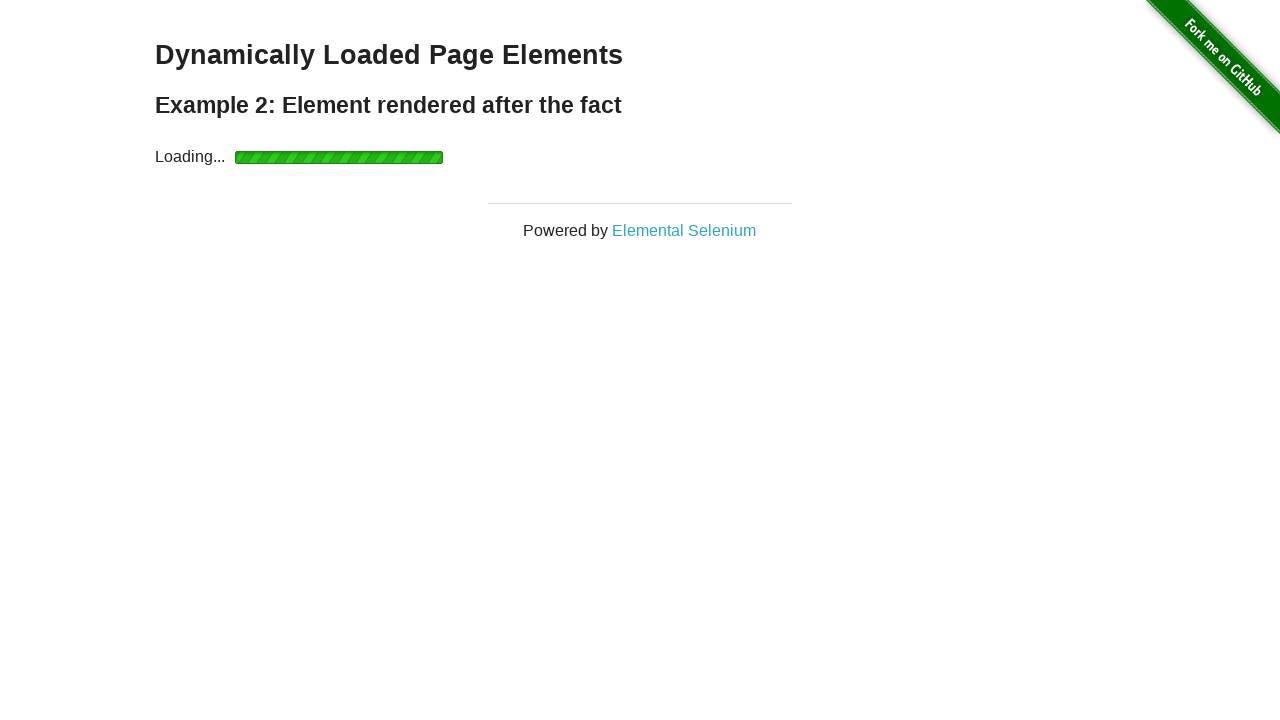

Finish element appeared after dynamic loading
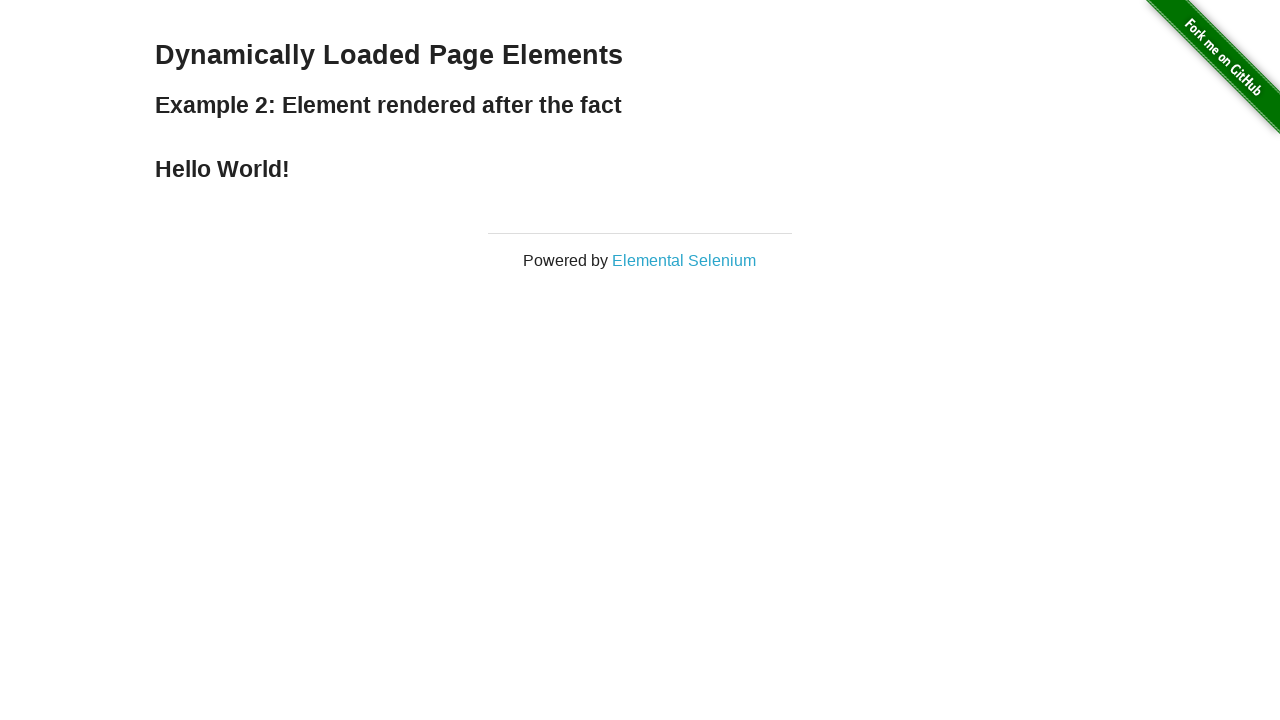

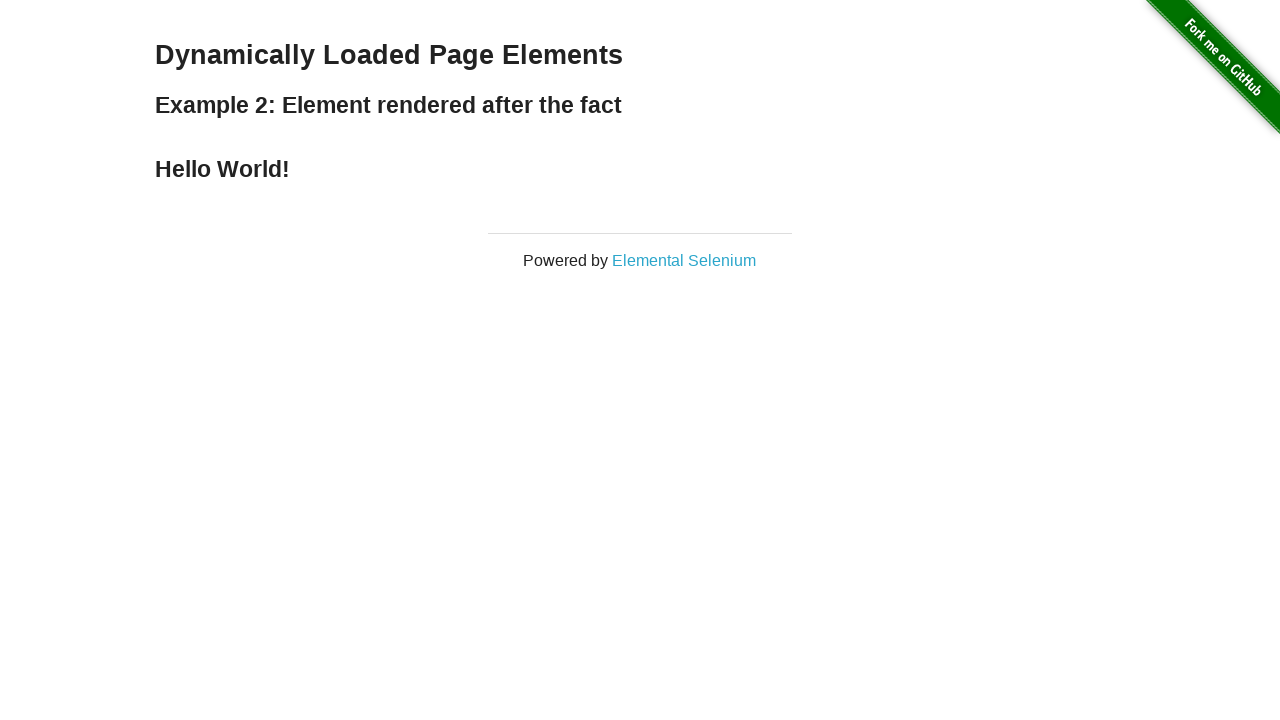